Tests radio button functionality by finding all car-related radio buttons on a practice page and clicking each one sequentially to verify they can be selected.

Starting URL: https://www.letskodeit.com/practice

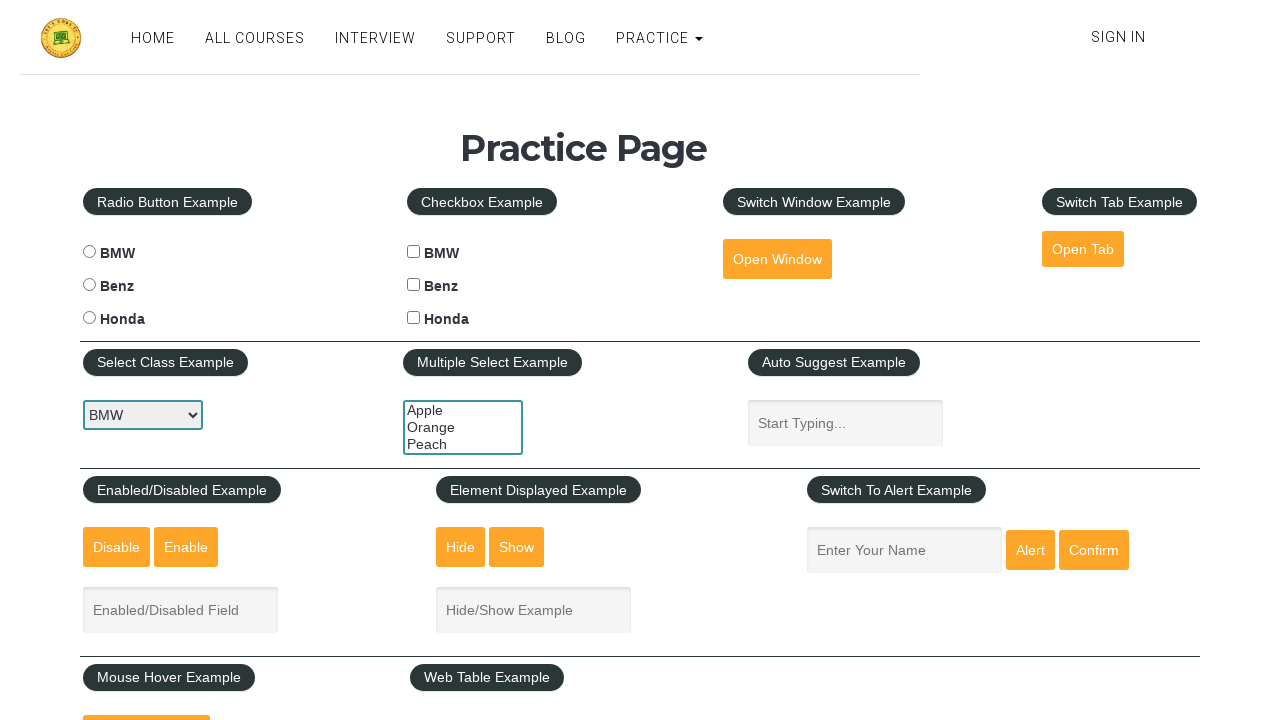

Waited for car radio buttons to load on practice page
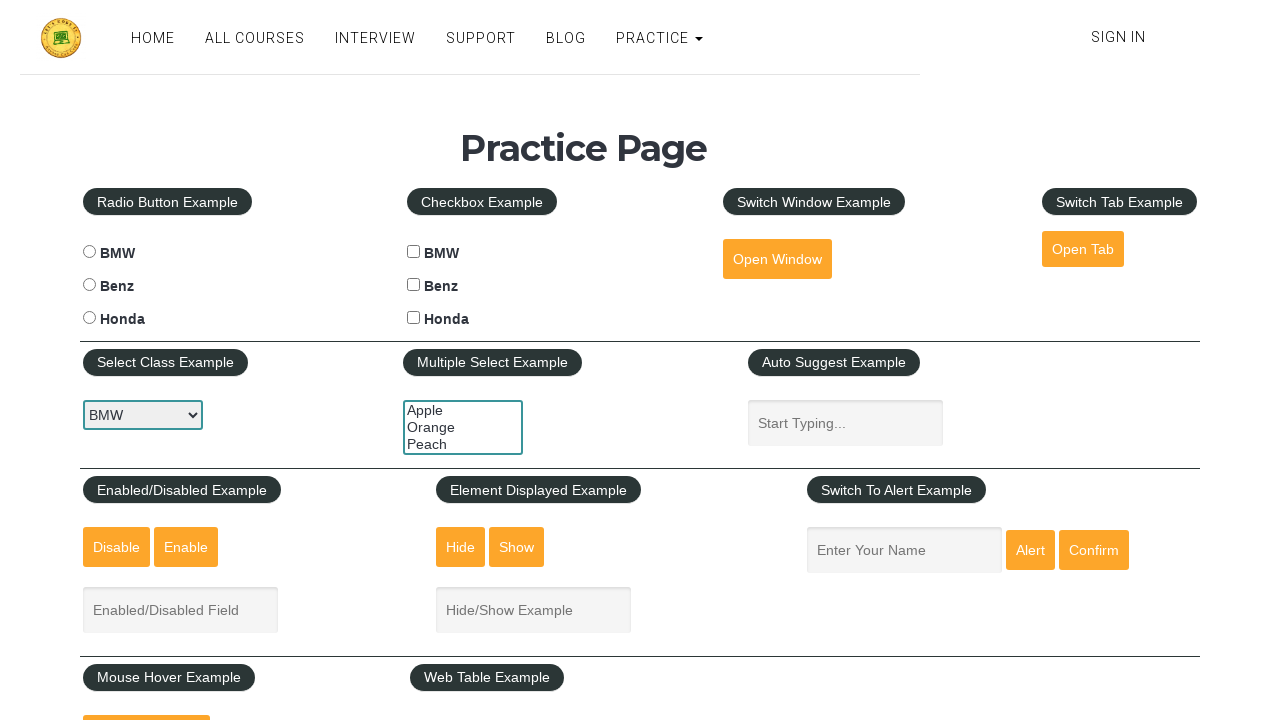

Located all car-related radio buttons
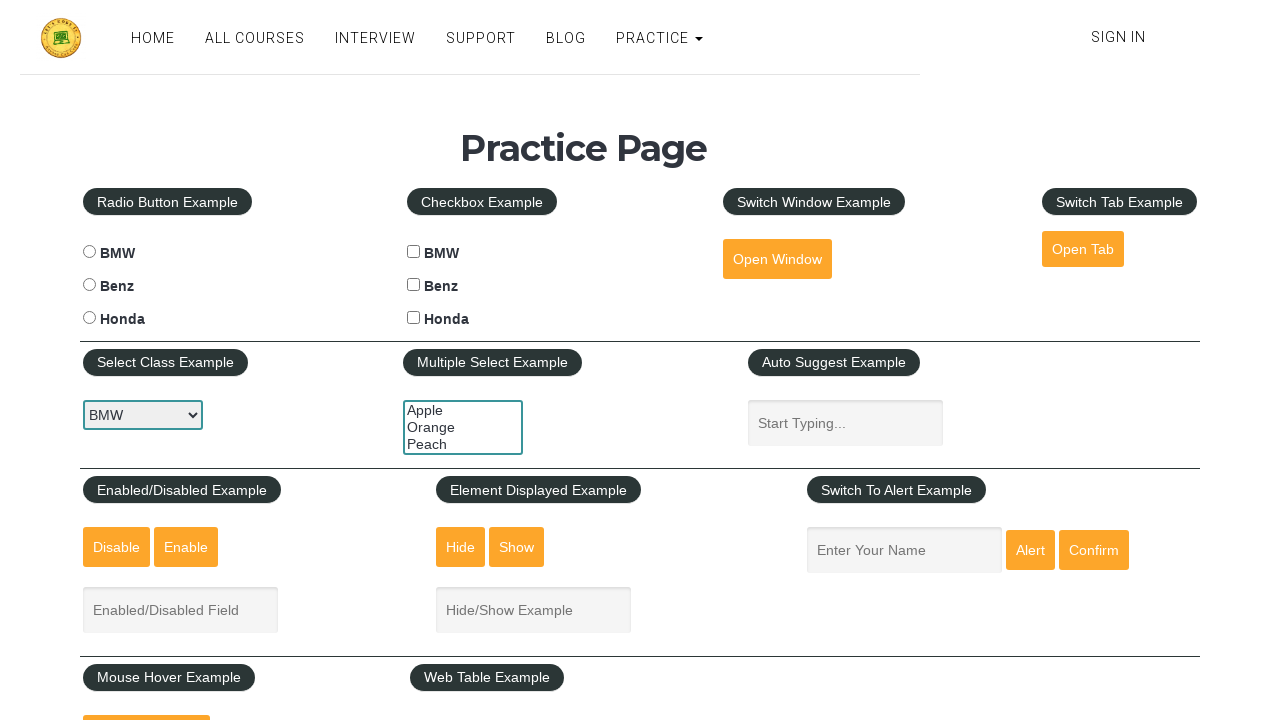

Found 3 car radio buttons
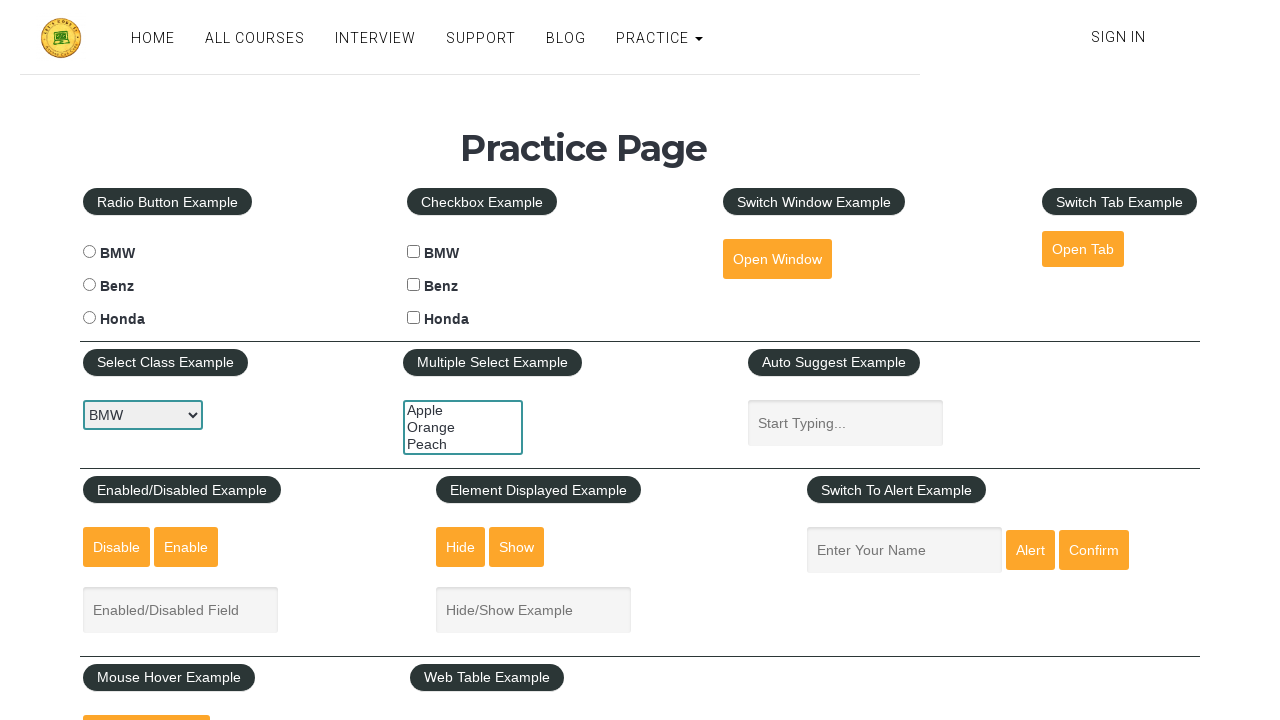

Selected radio button 1 of 3
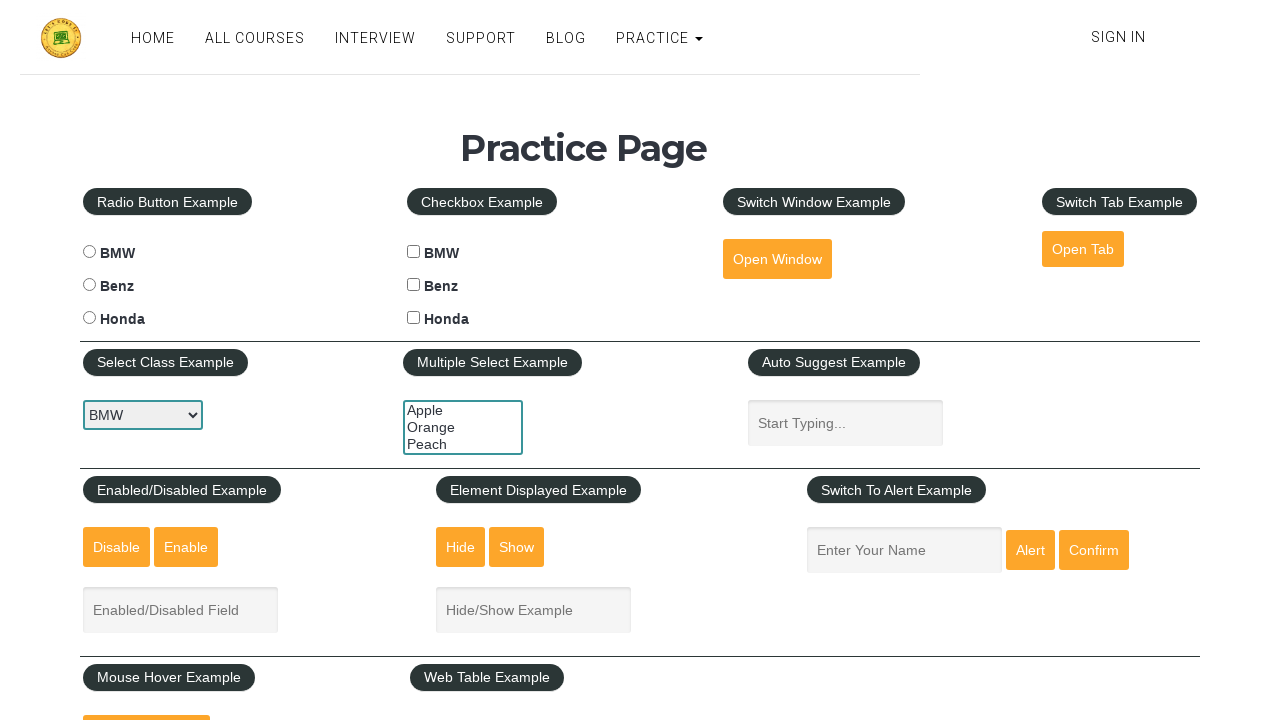

Checked selection status of radio button 1: False
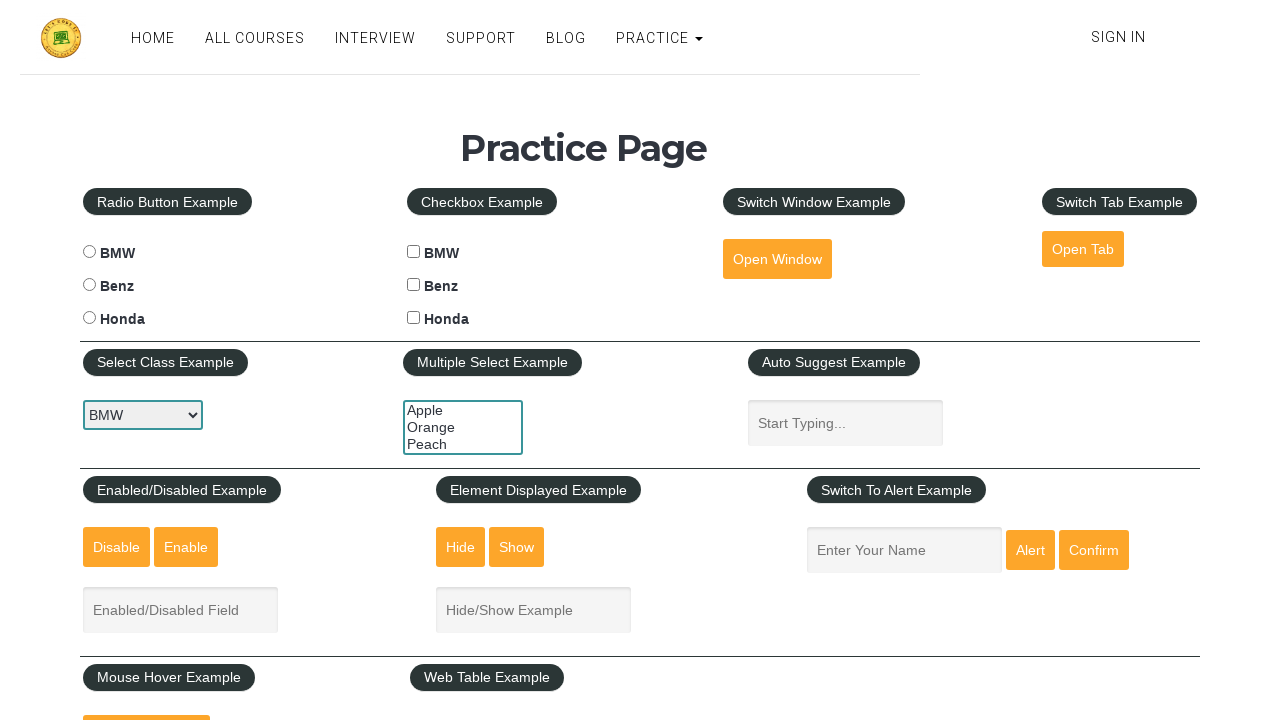

Clicked radio button 1 to select it at (89, 252) on input[type='radio'][name='cars'] >> nth=0
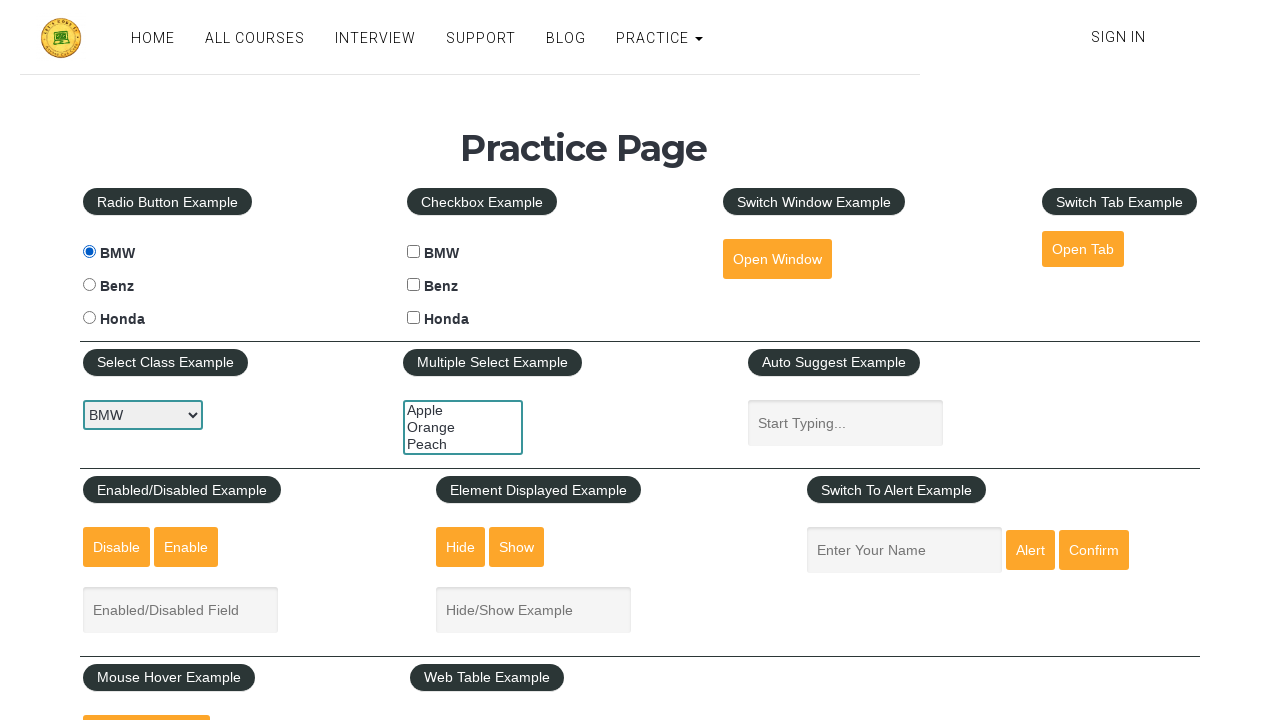

Waited 1 second for radio button 1 selection to register
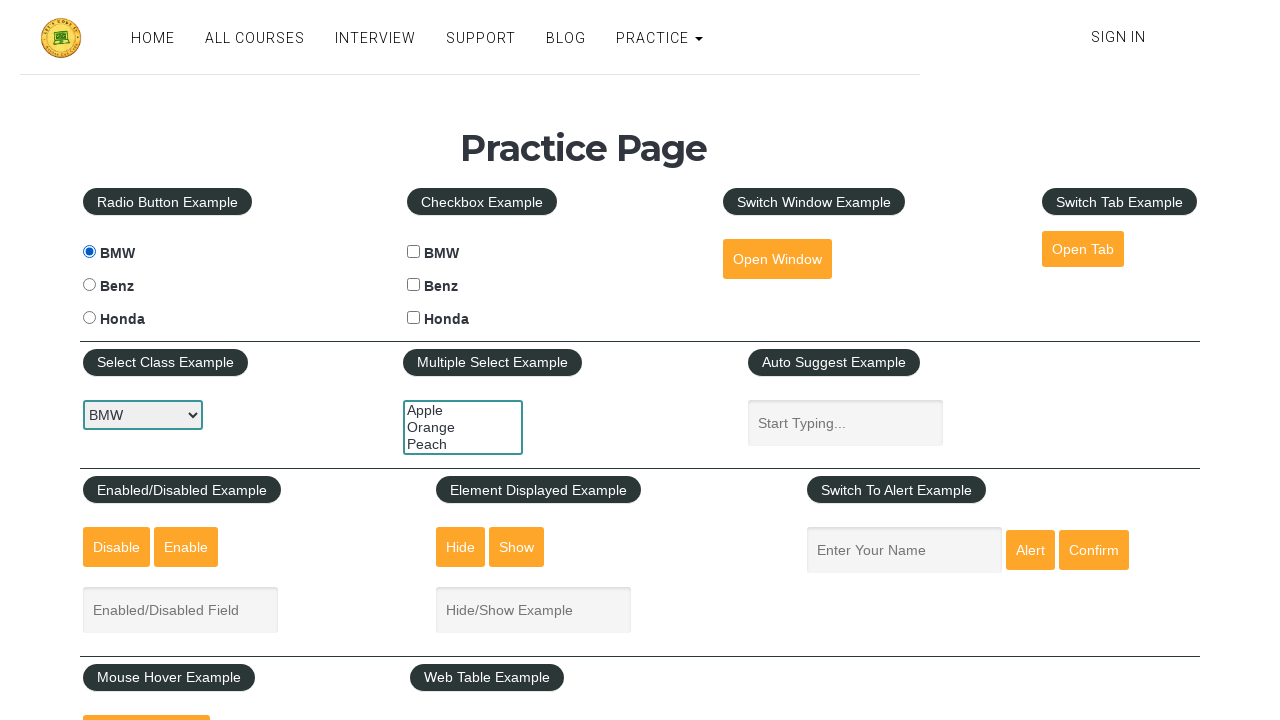

Selected radio button 2 of 3
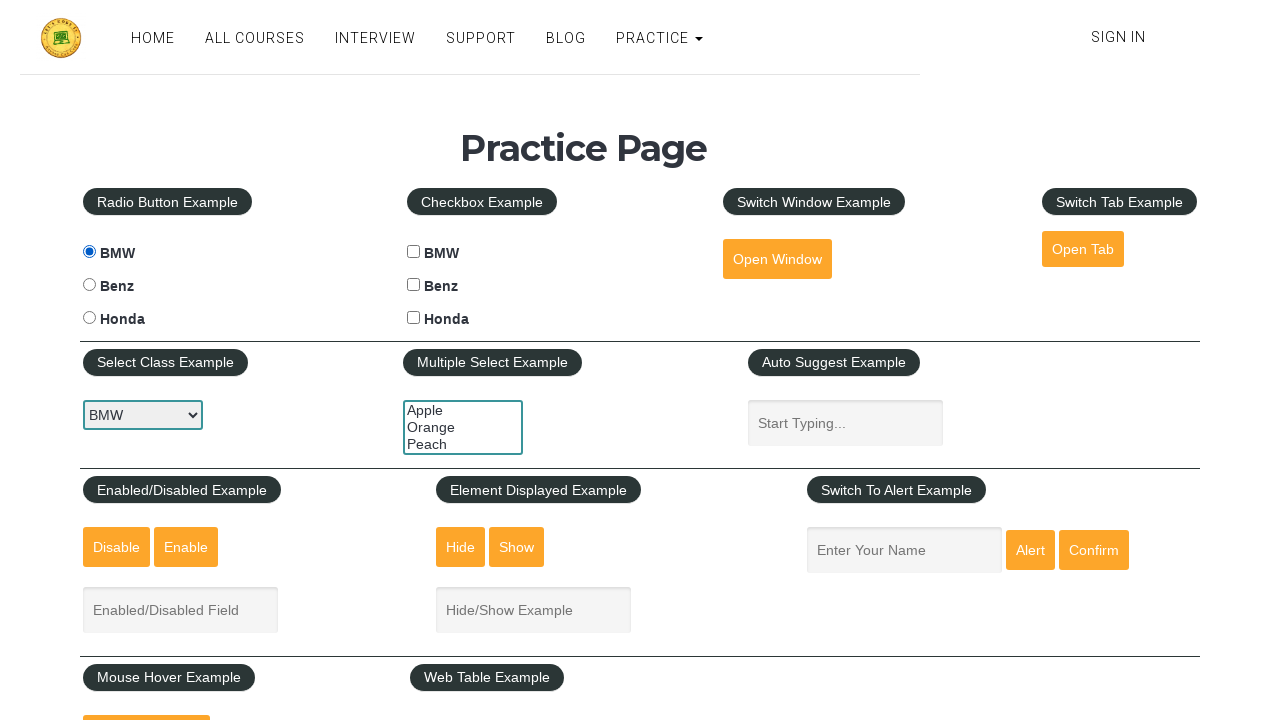

Checked selection status of radio button 2: False
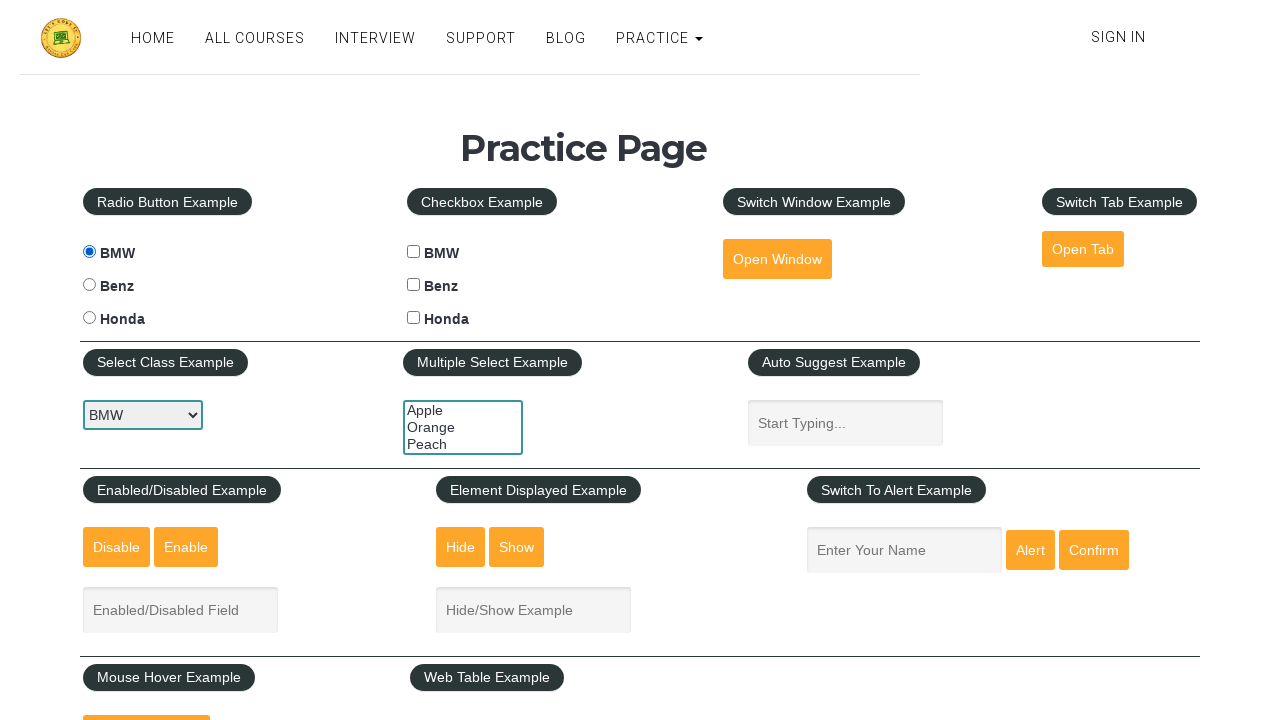

Clicked radio button 2 to select it at (89, 285) on input[type='radio'][name='cars'] >> nth=1
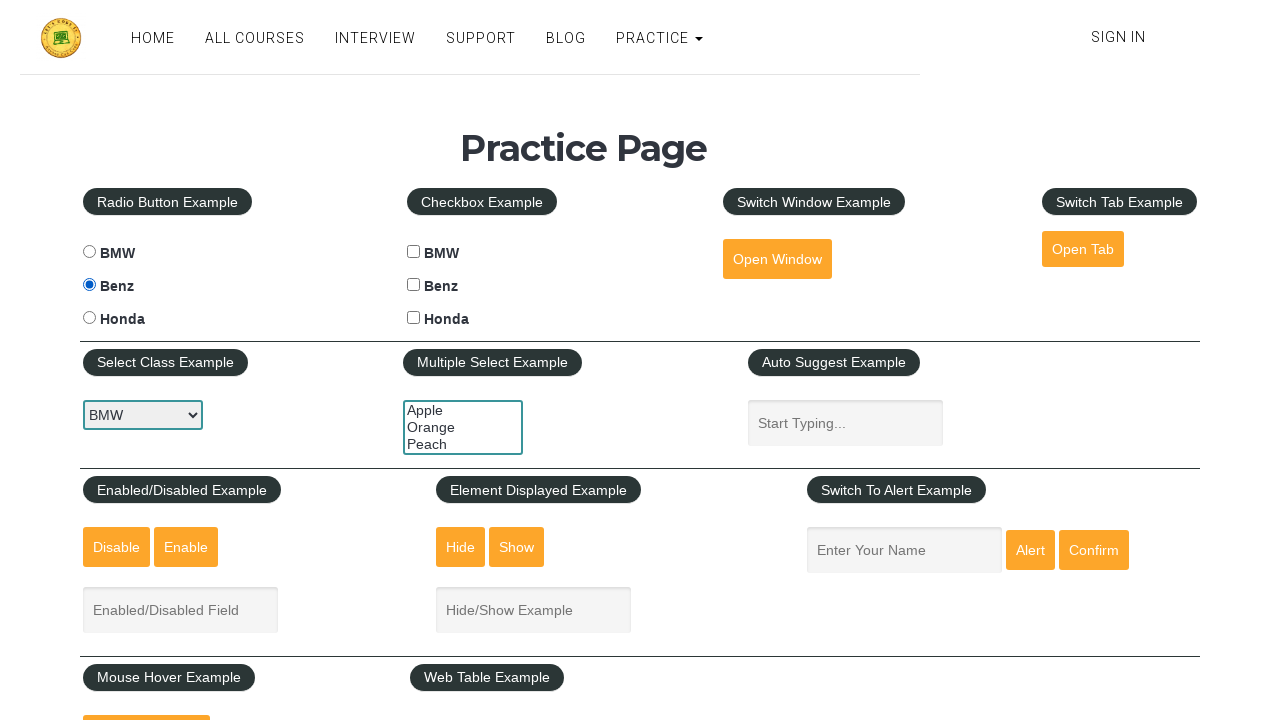

Waited 1 second for radio button 2 selection to register
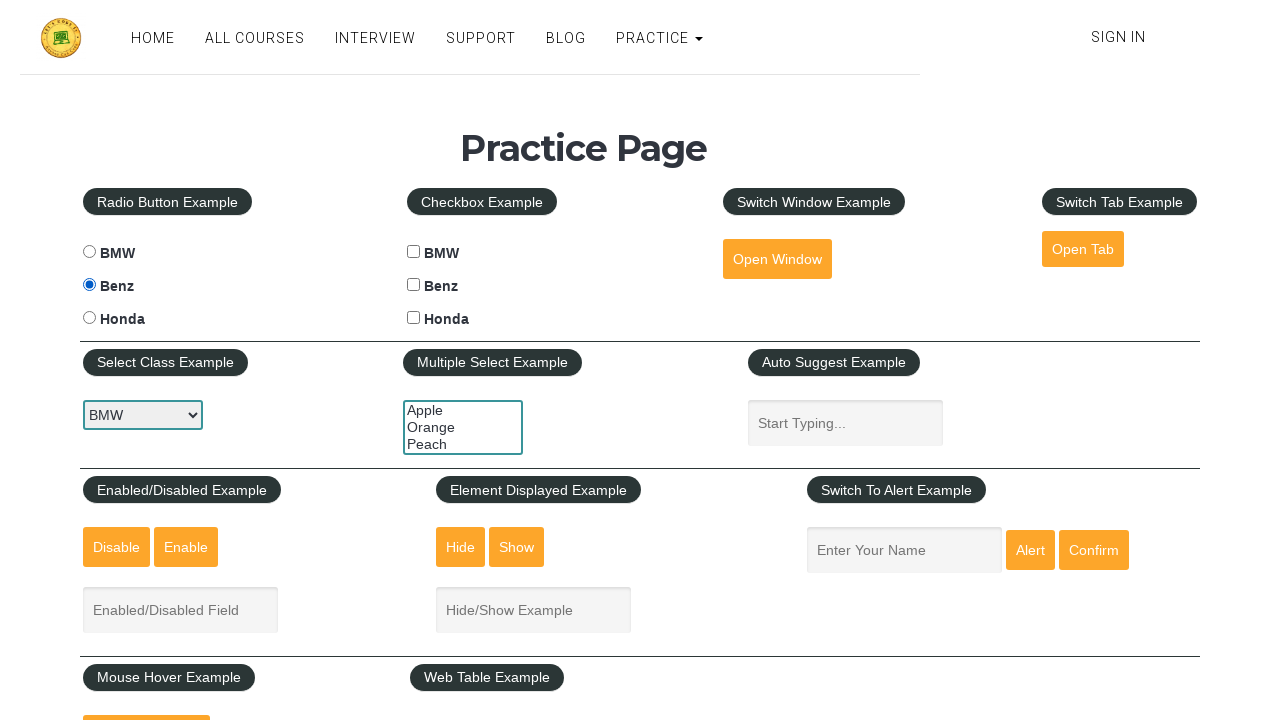

Selected radio button 3 of 3
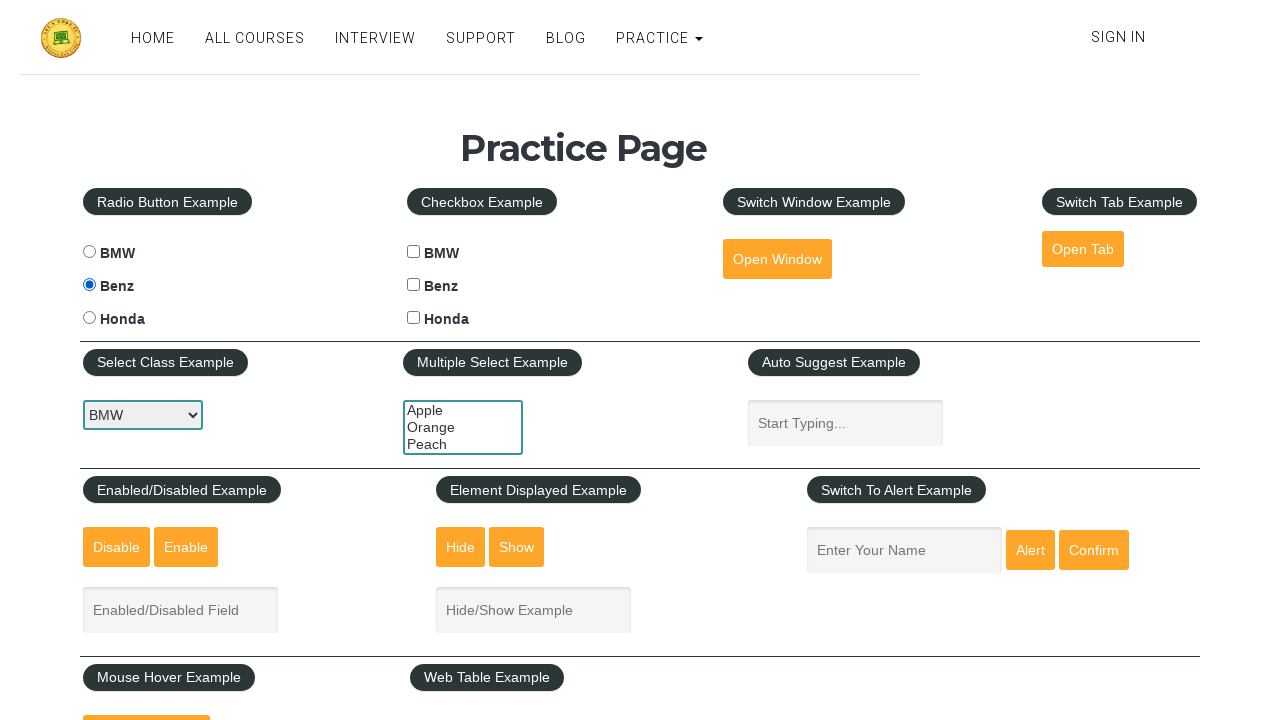

Checked selection status of radio button 3: False
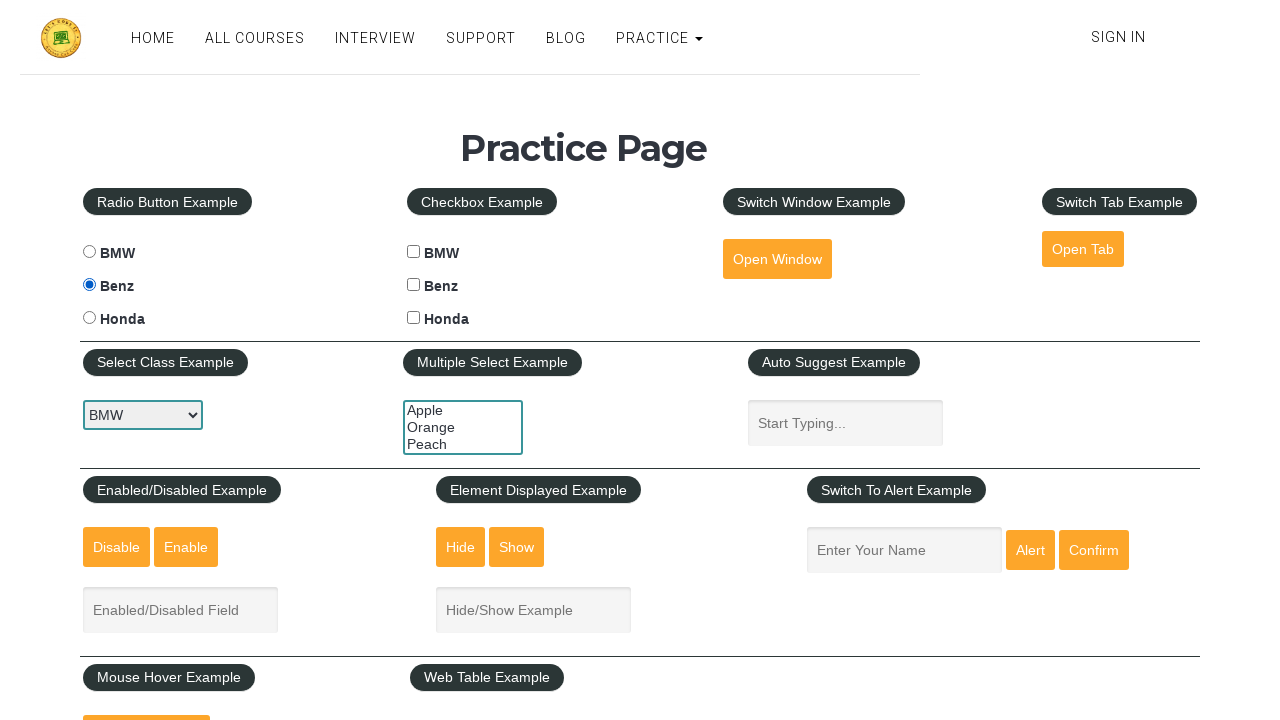

Clicked radio button 3 to select it at (89, 318) on input[type='radio'][name='cars'] >> nth=2
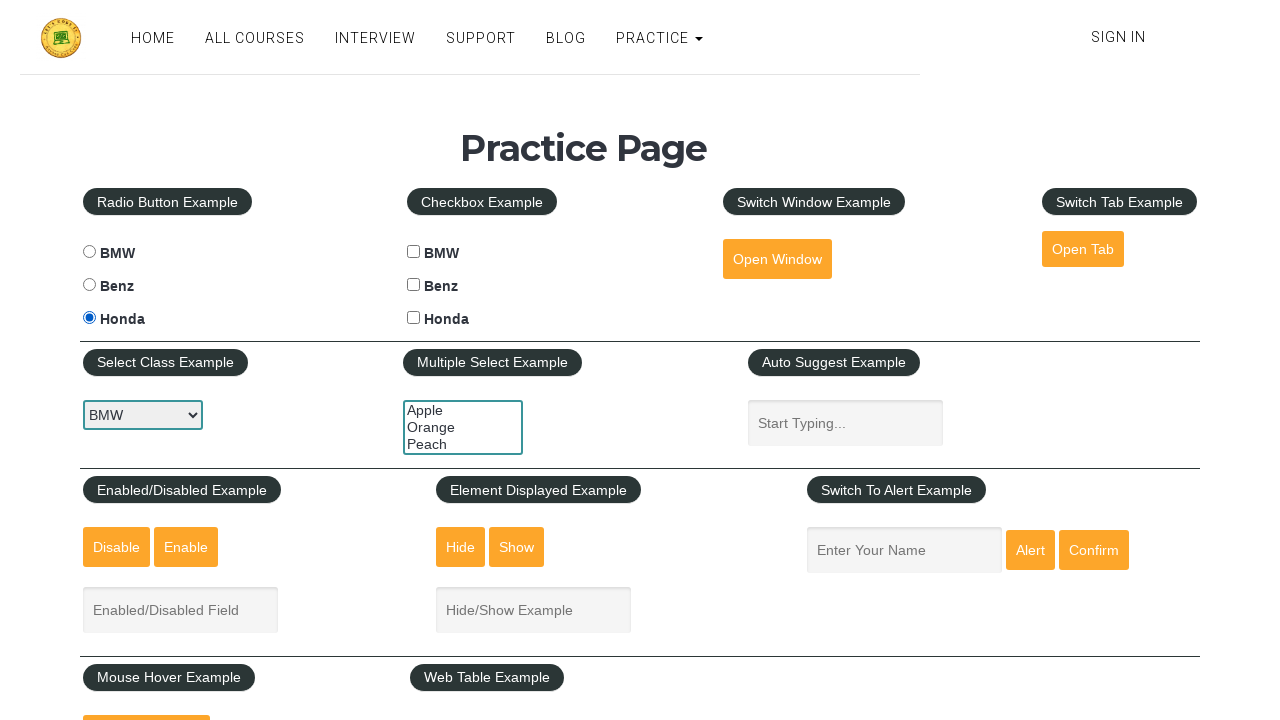

Waited 1 second for radio button 3 selection to register
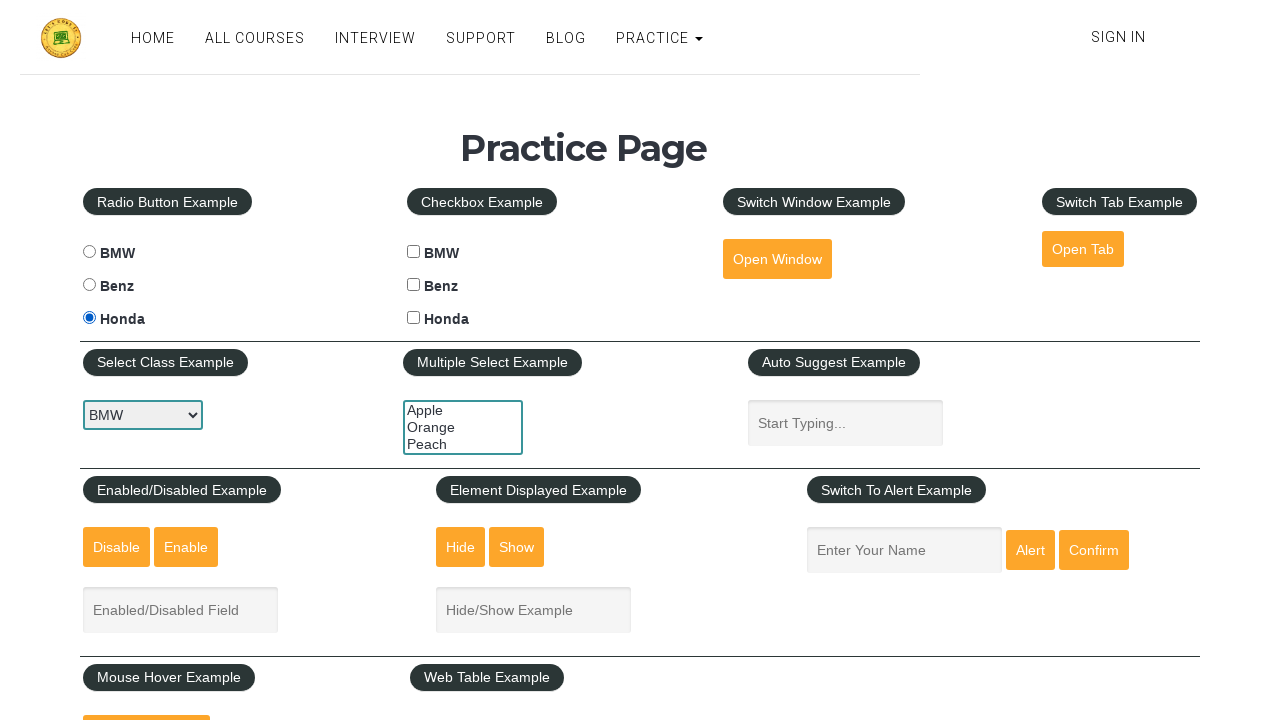

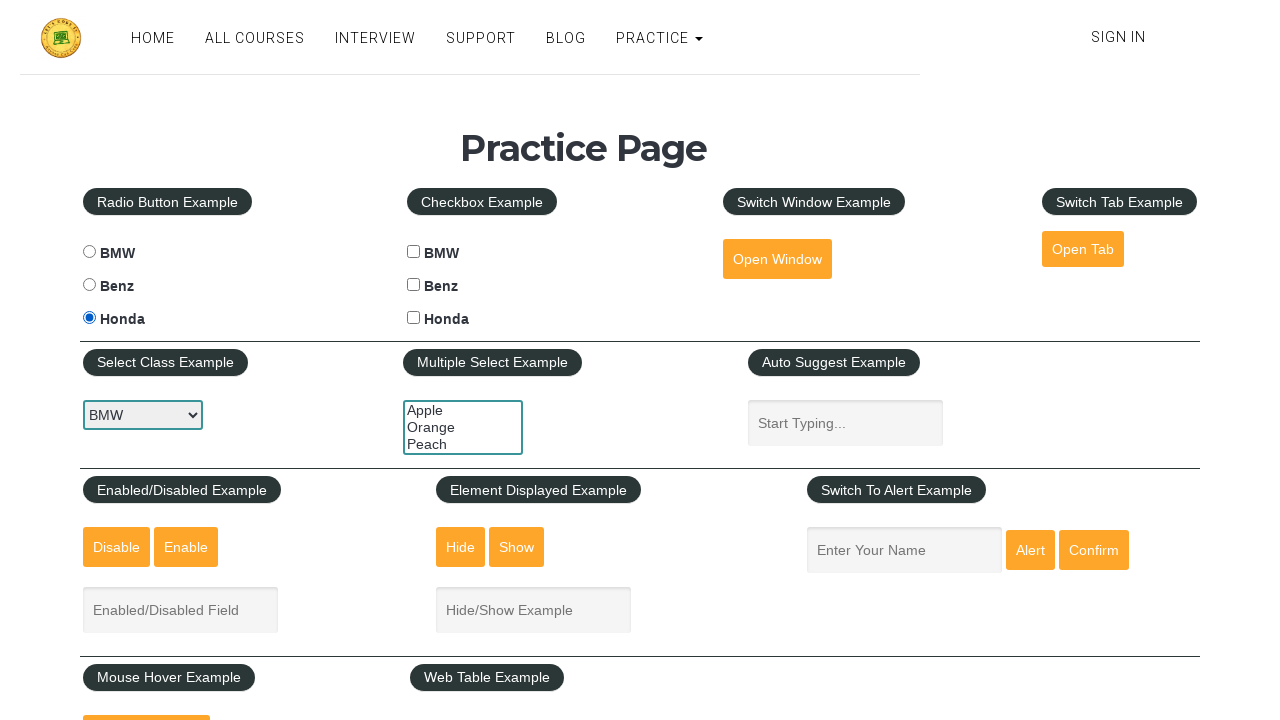